Navigates to Tutorialspoint homepage and scrolls to the top of the page

Starting URL: https://www.tutorialspoint.com/index.htm

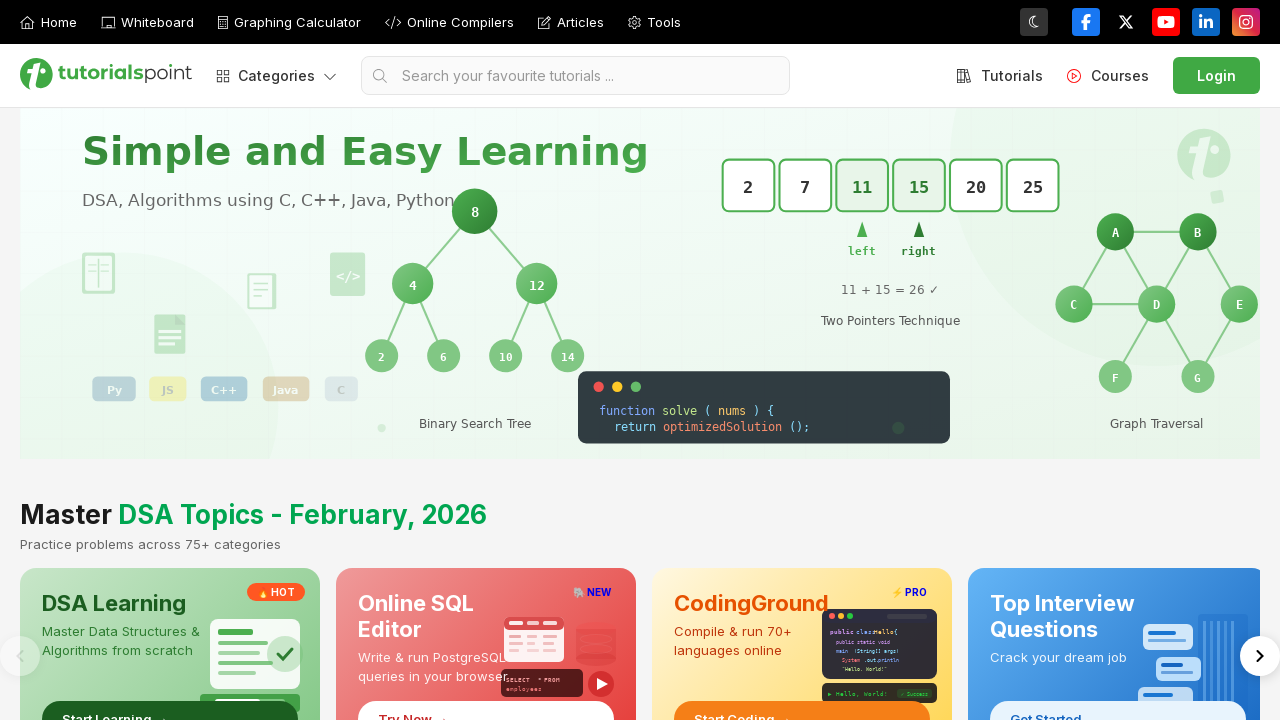

Navigated to Tutorialspoint homepage
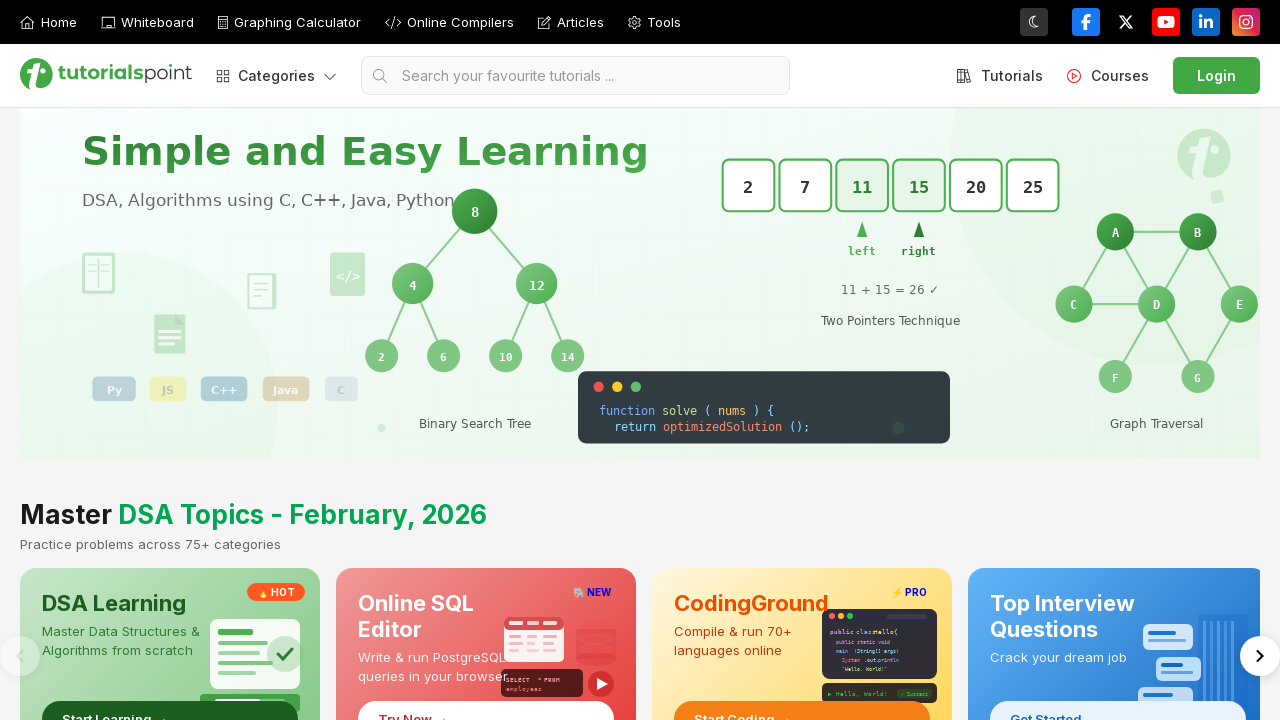

Scrolled to top of the page
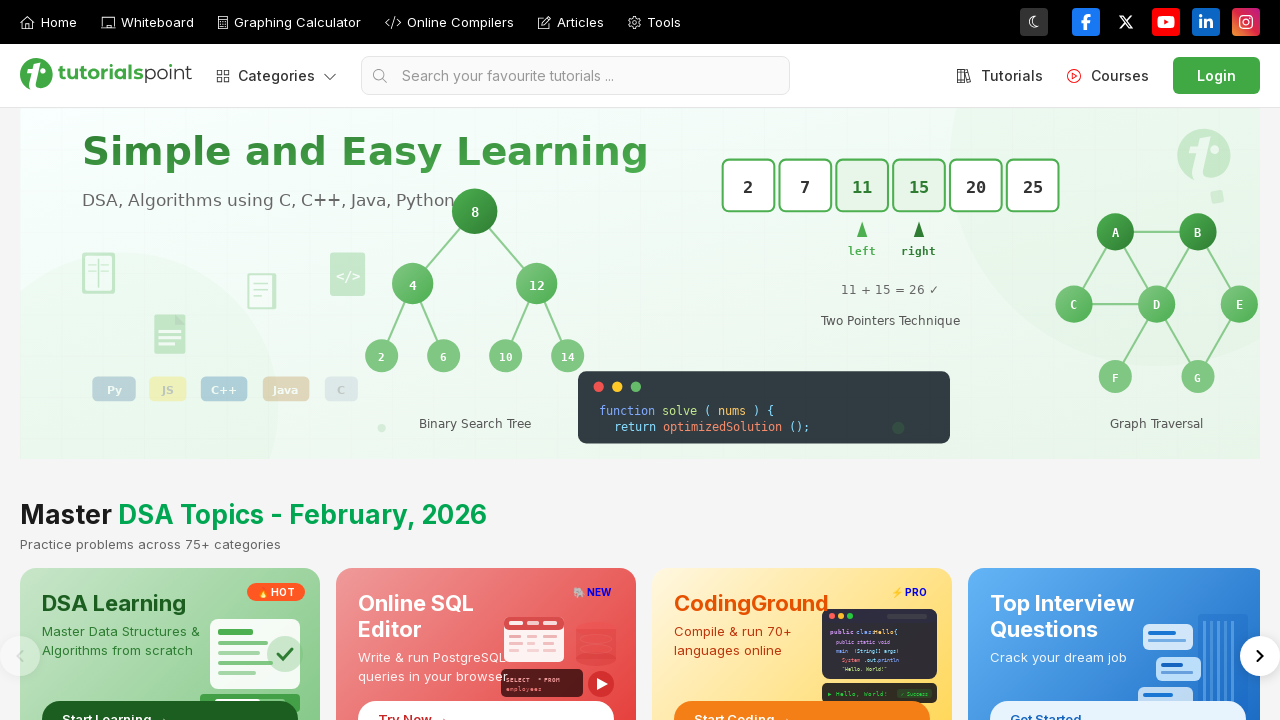

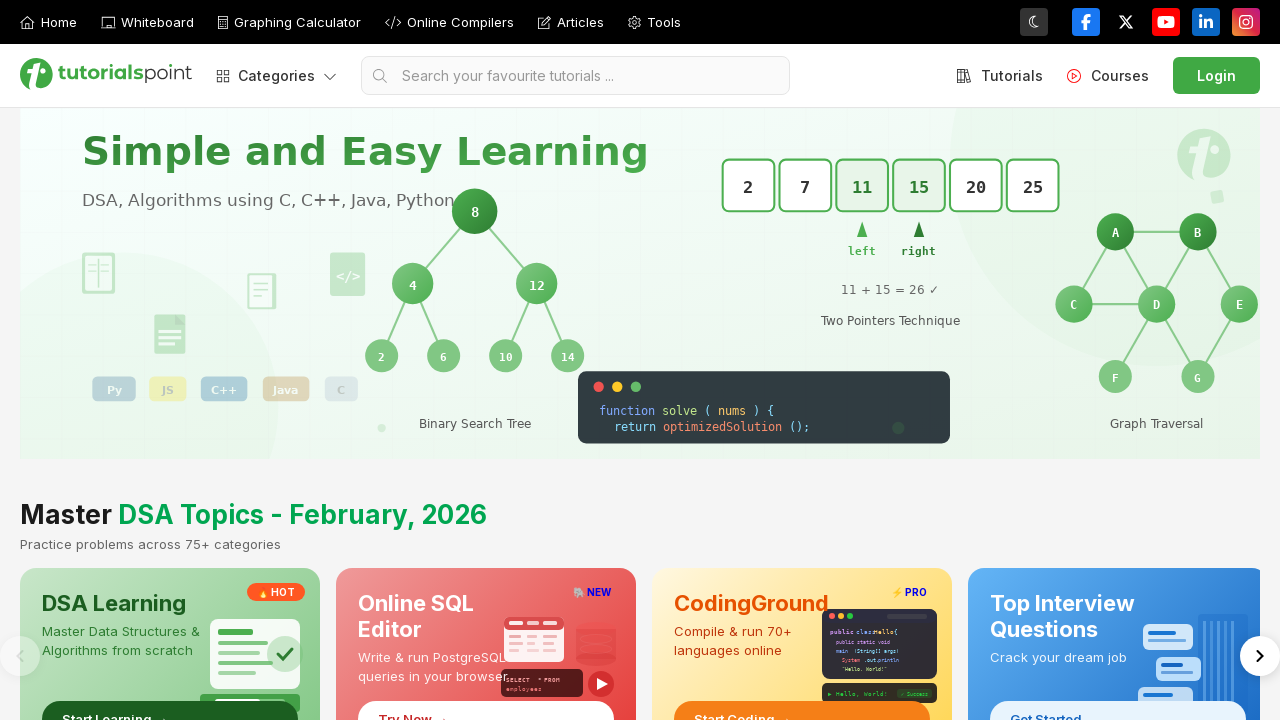